Tests tab navigation between username and password fields and form submission

Starting URL: https://preview.facilgo.com/

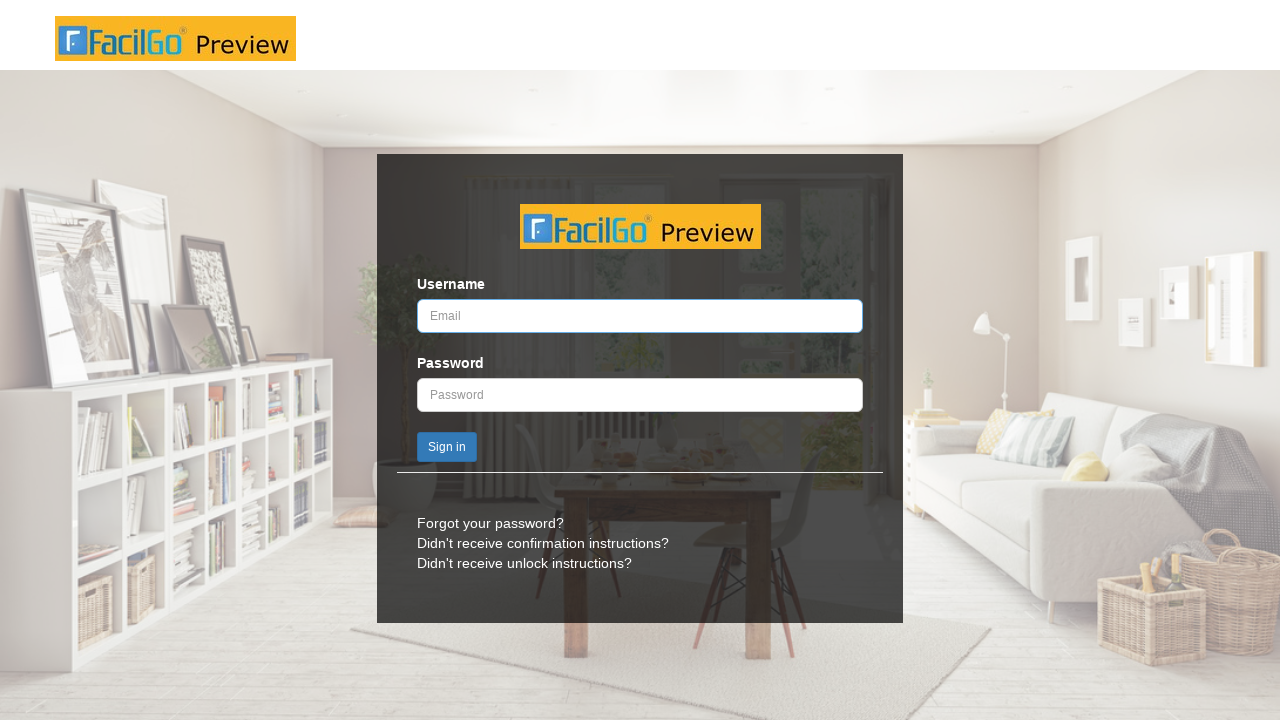

Filled username field with 'testuser123@example.com' on input#user_login
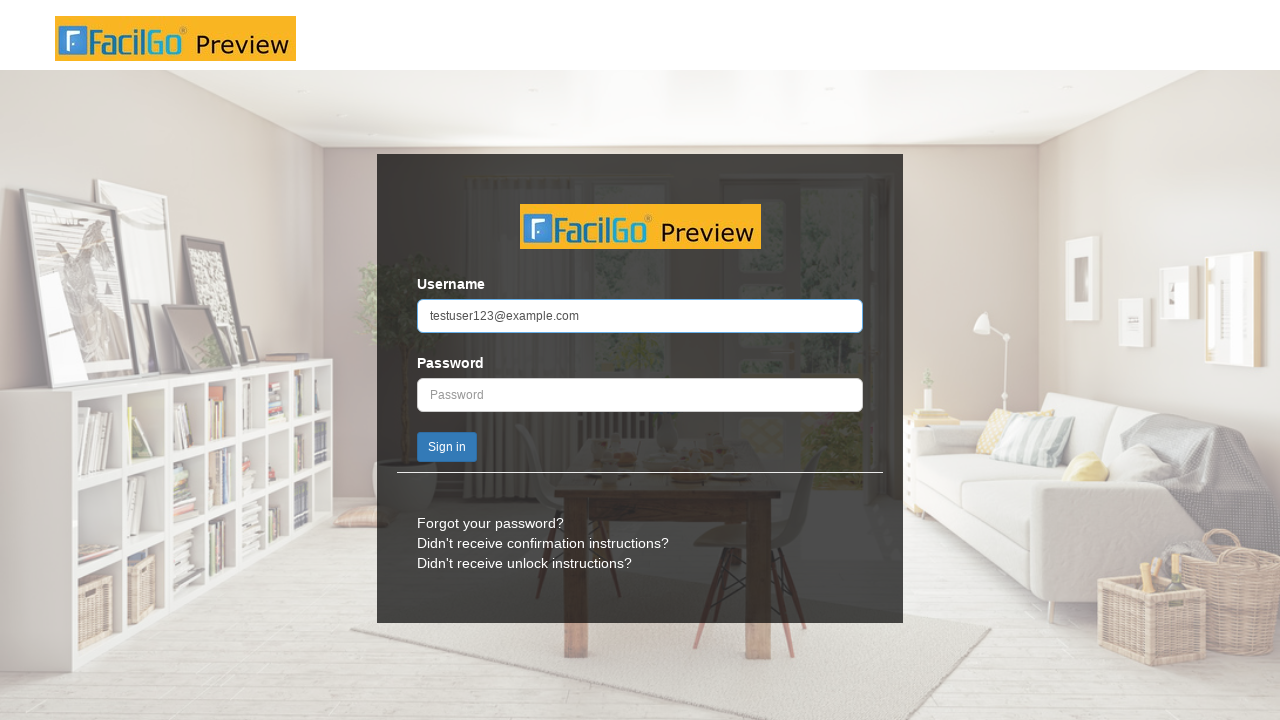

Pressed Tab to navigate to password field
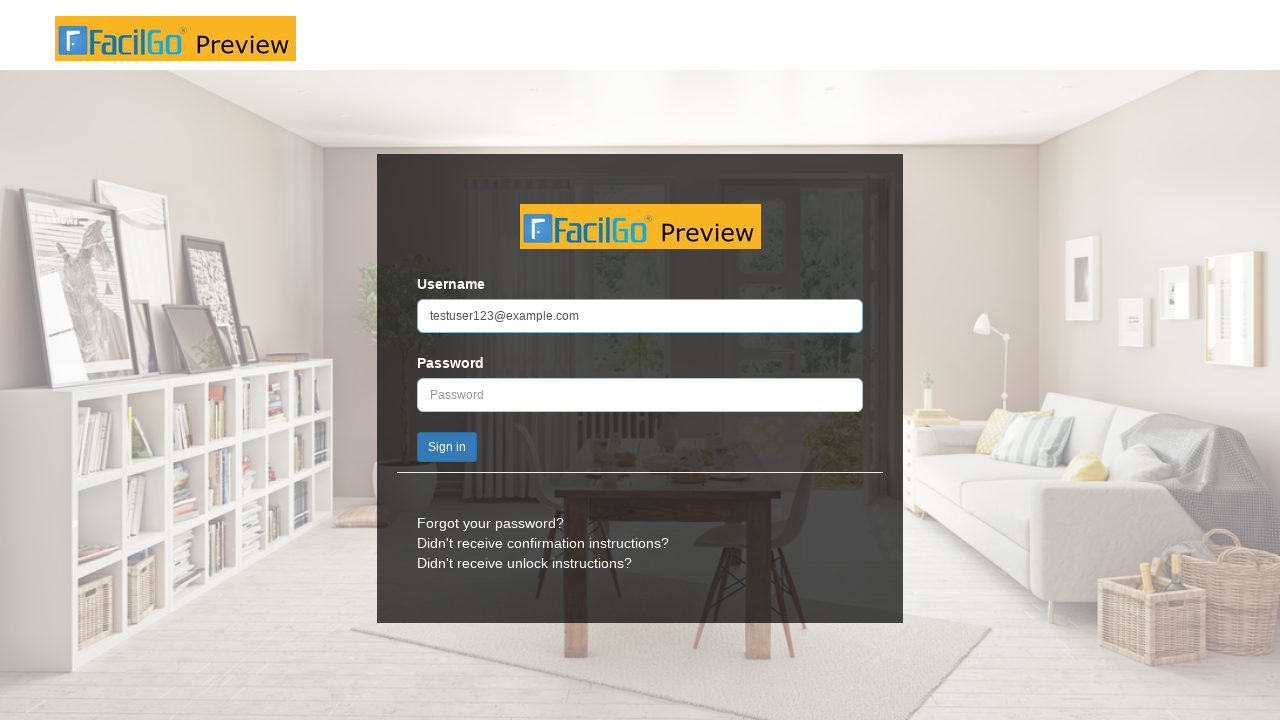

Pressed Tab to navigate to submit button
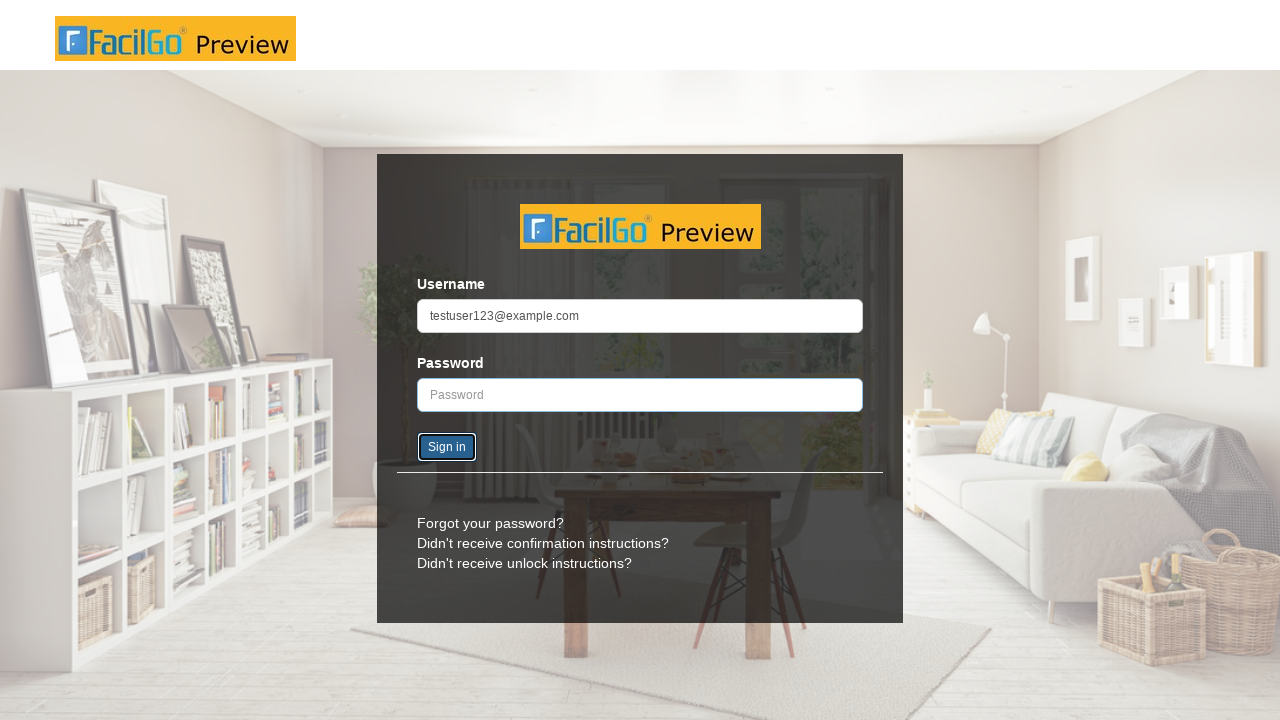

Pressed Enter to submit the form
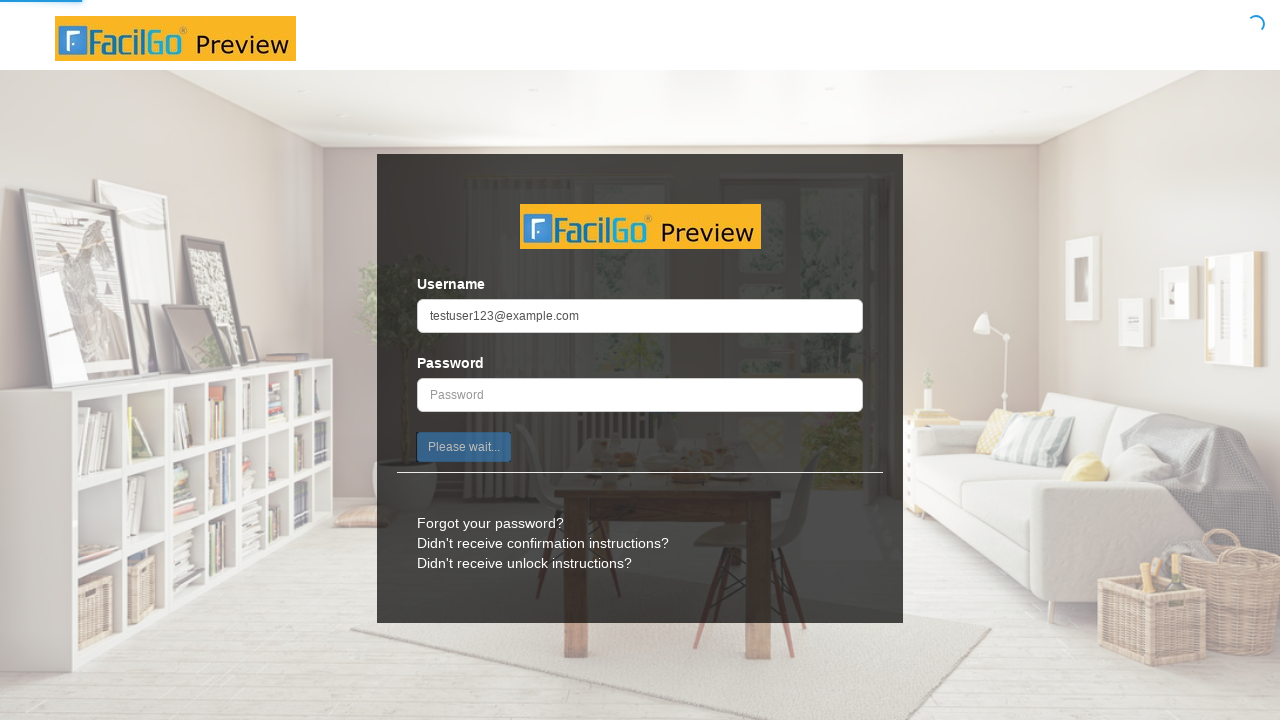

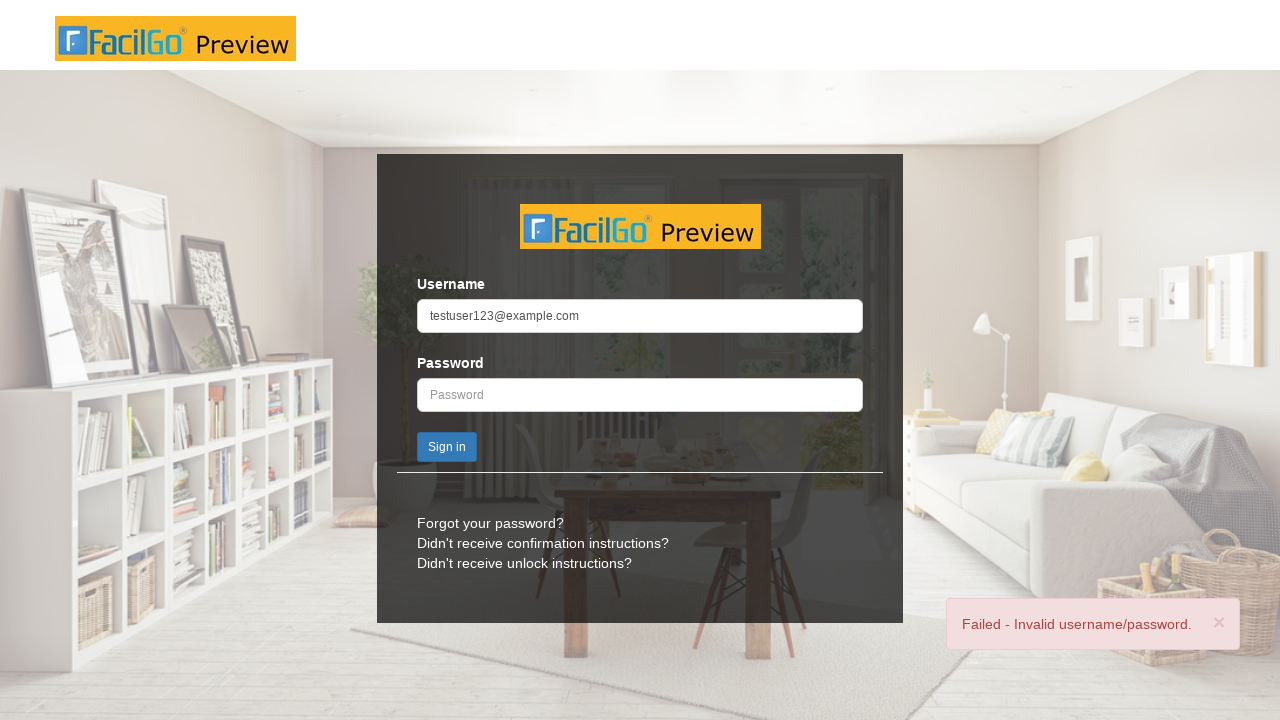